Tests opening a modal with scrollable content by clicking the open button

Starting URL: https://applitools.github.io/demo/TestPages/ModalsPage/index.html

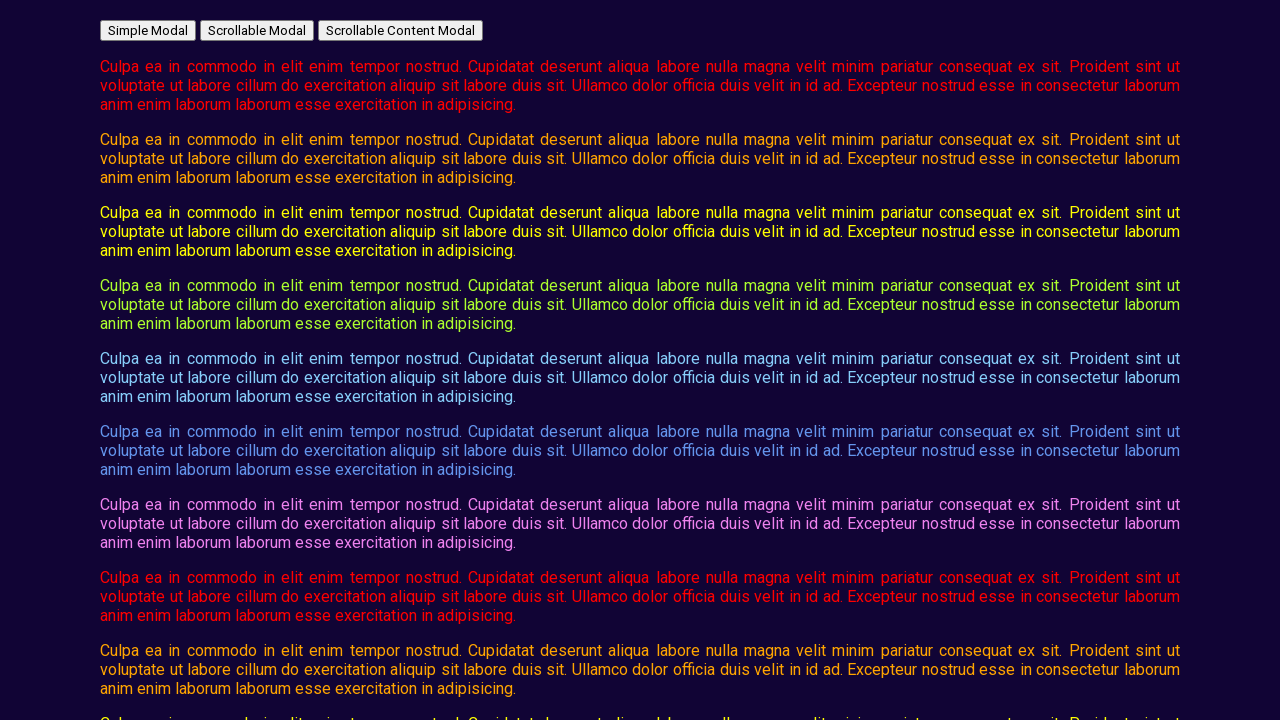

Clicked button to open modal with scrollable content at (400, 30) on #open_scrollable_content_modal
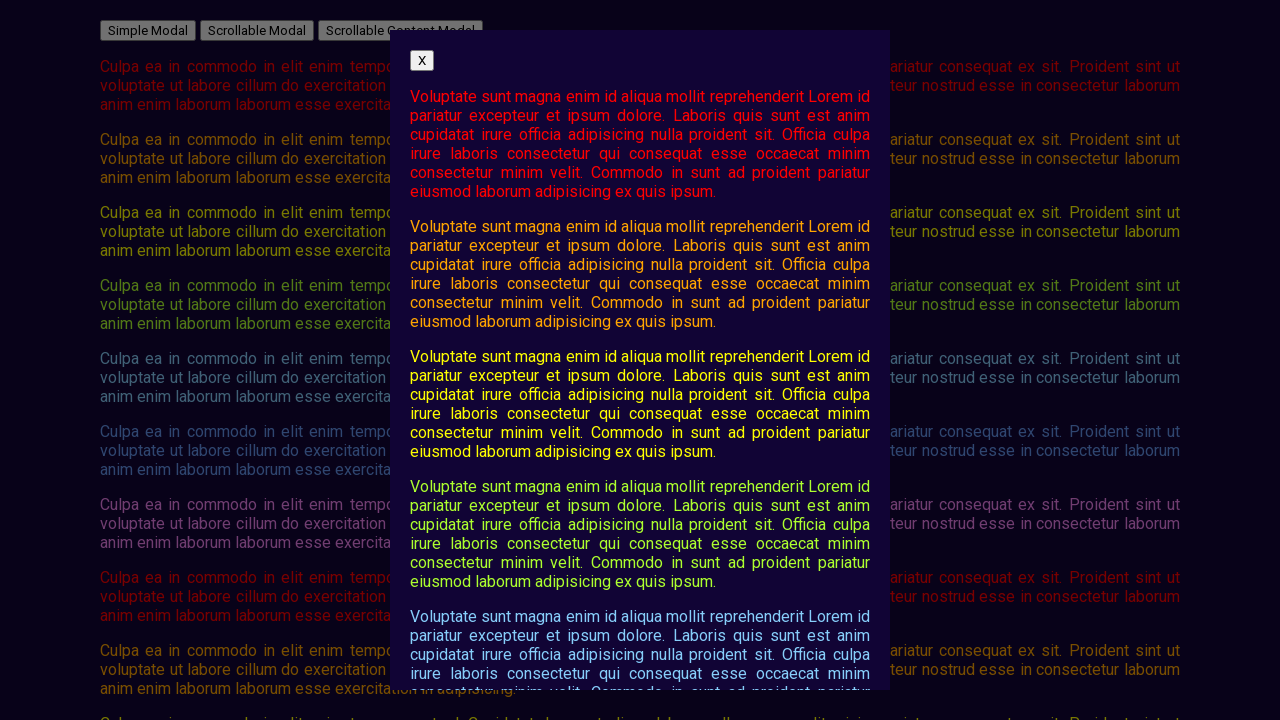

Modal content became visible
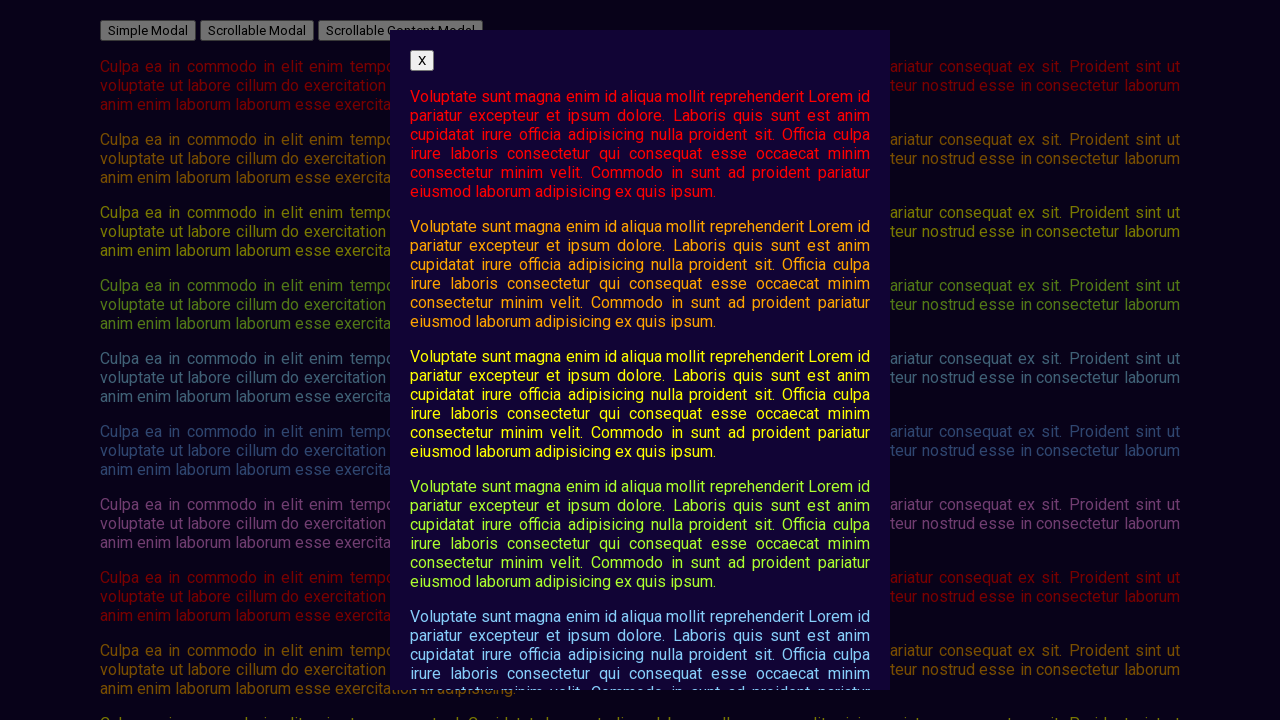

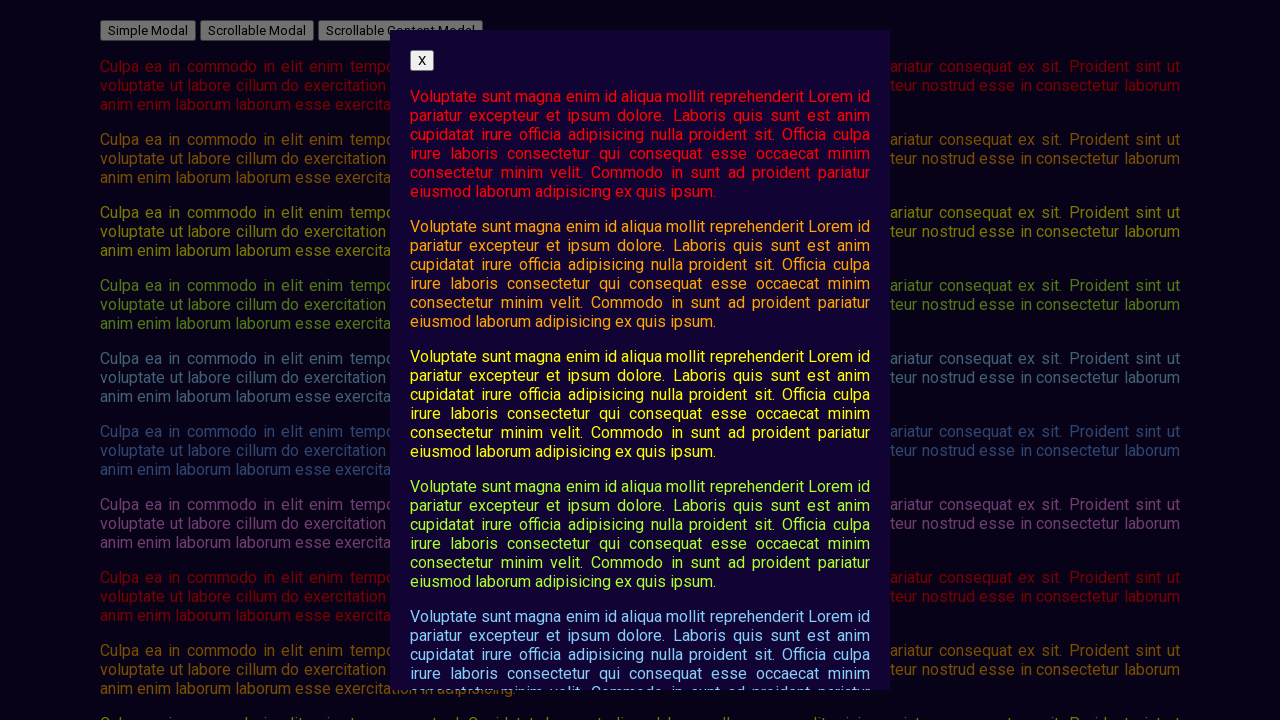